Tests dynamic element addition and removal by clicking Add Element button, verifying Delete button appears, then clicking Delete to remove it

Starting URL: https://practice.cydeo.com/add_remove_elements/

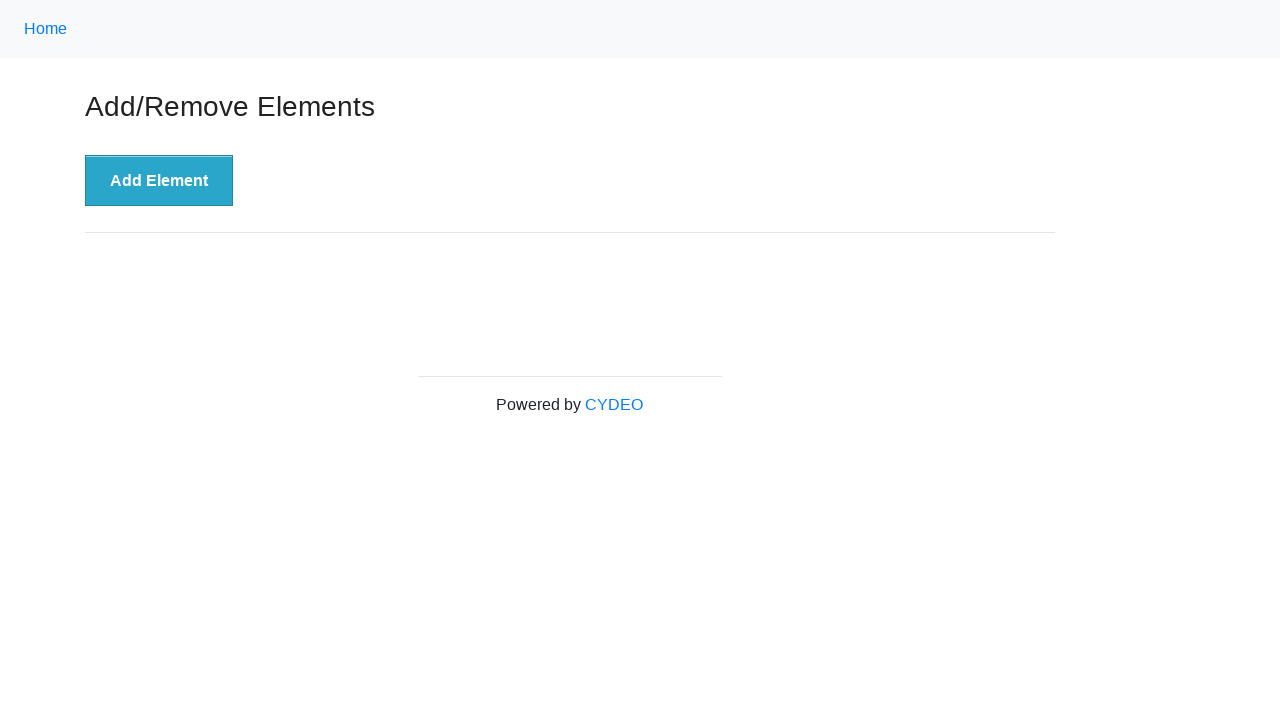

Clicked Add Element button to create a new Delete button at (159, 181) on xpath=//button[text()='Add Element']
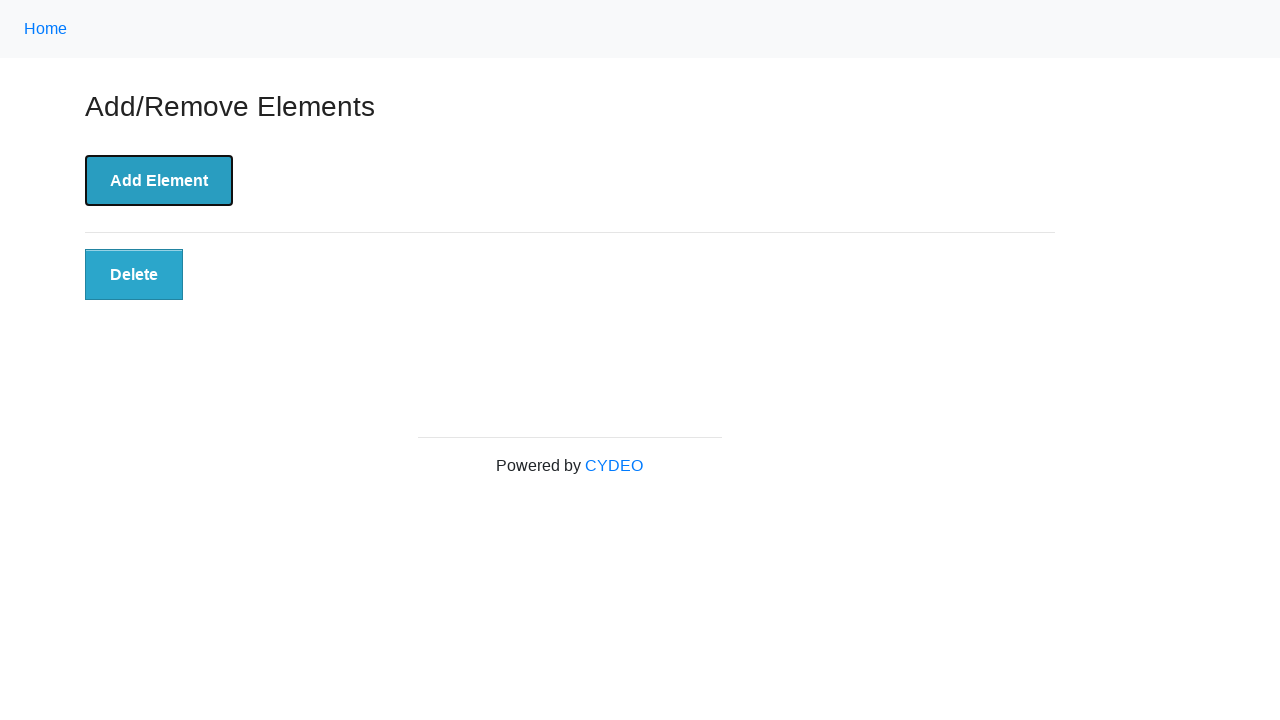

Located the Delete button element
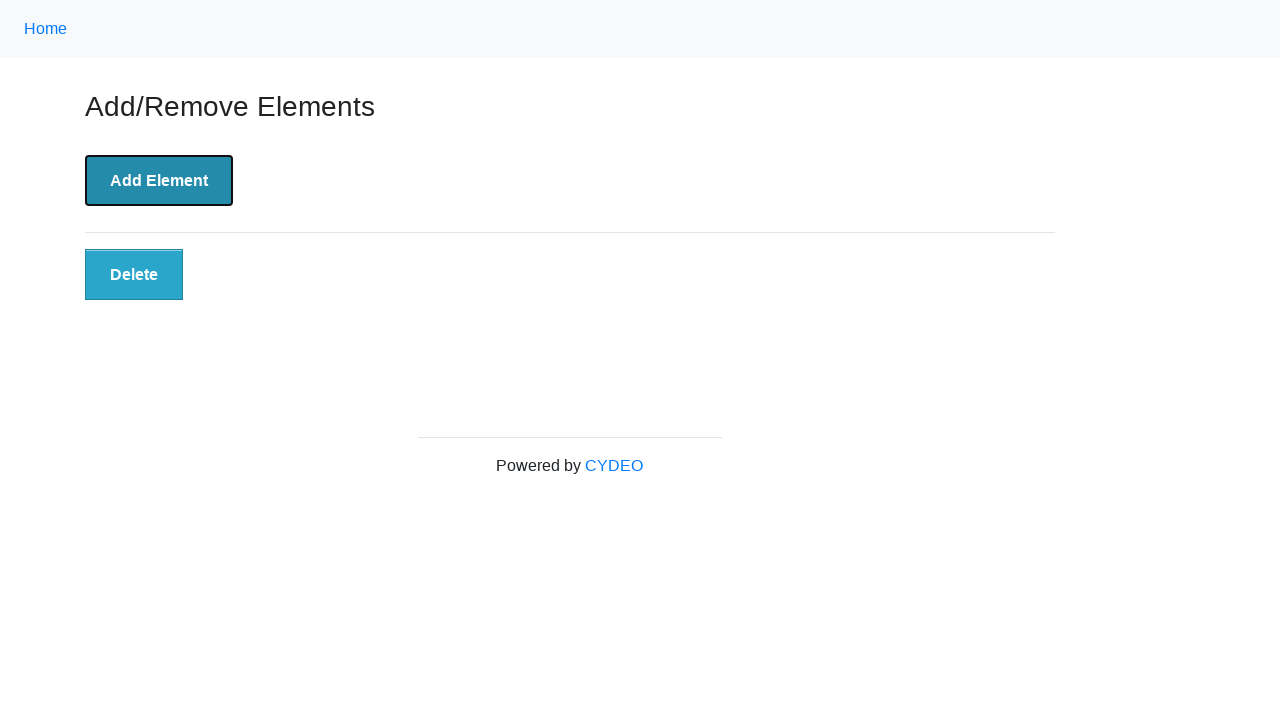

Verified Delete button is visible
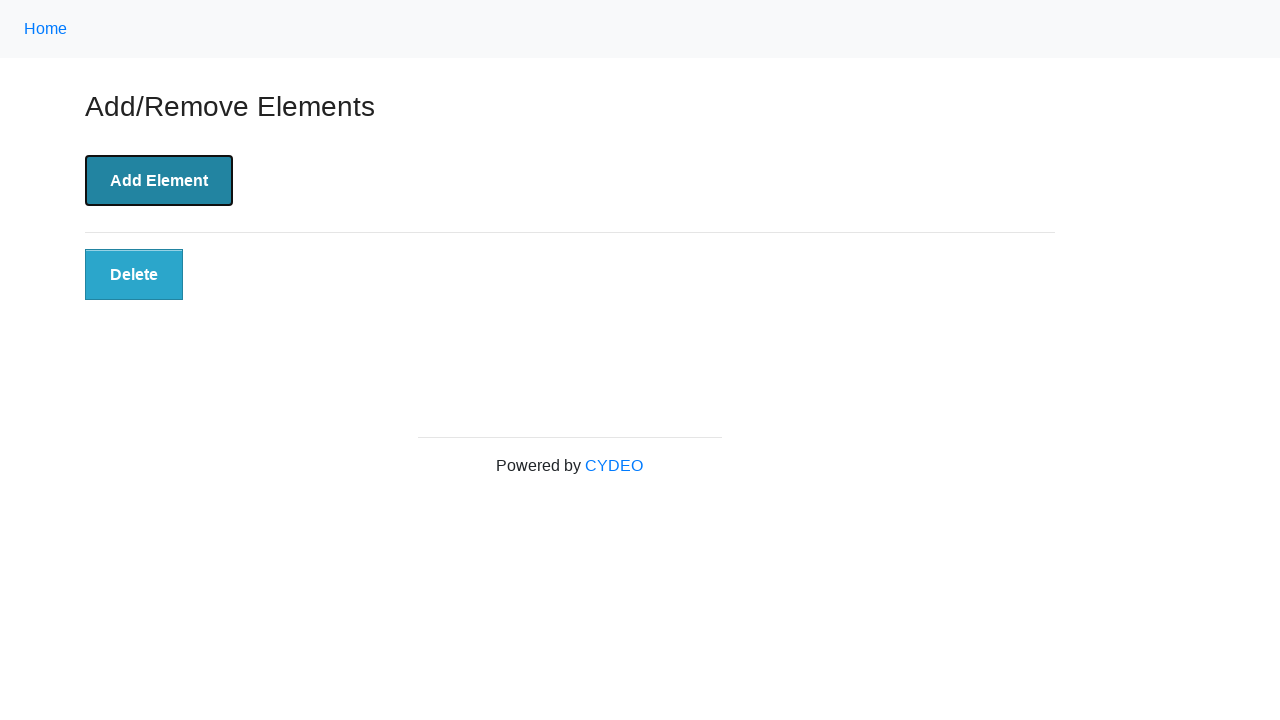

Clicked the Delete button to remove it at (134, 275) on xpath=//button[@class='added-manually']
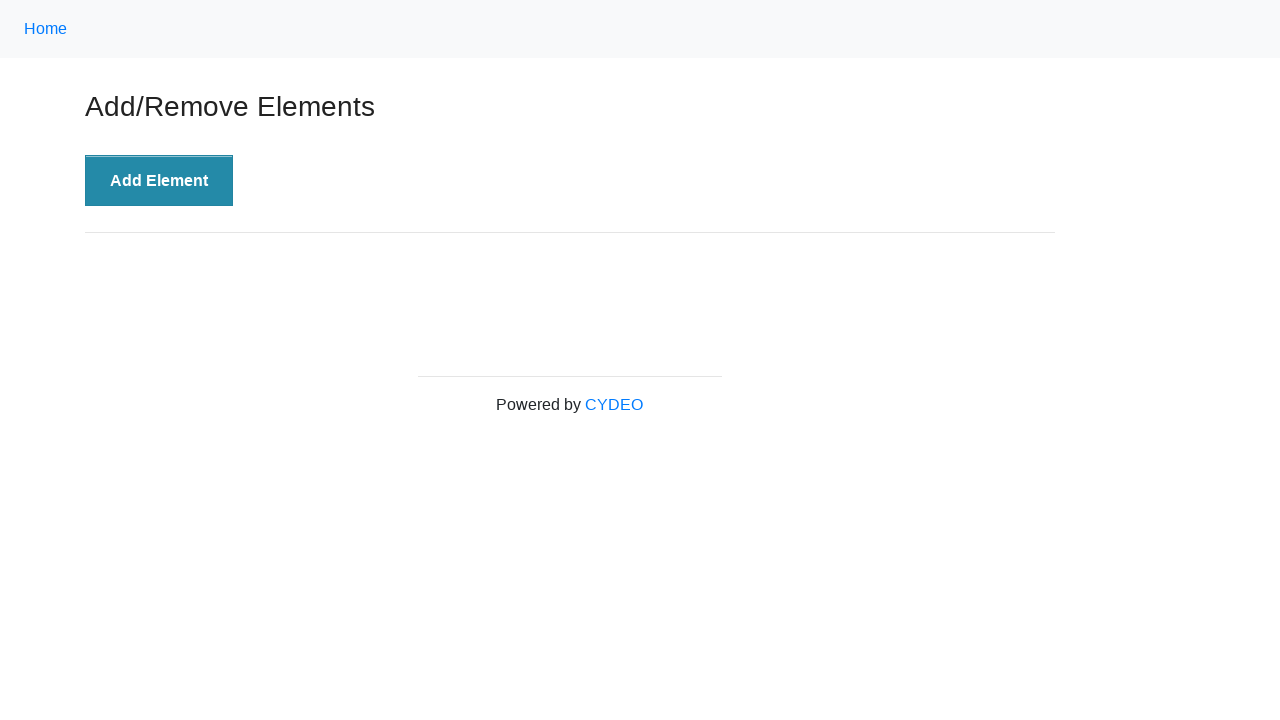

Verified Delete button is no longer present
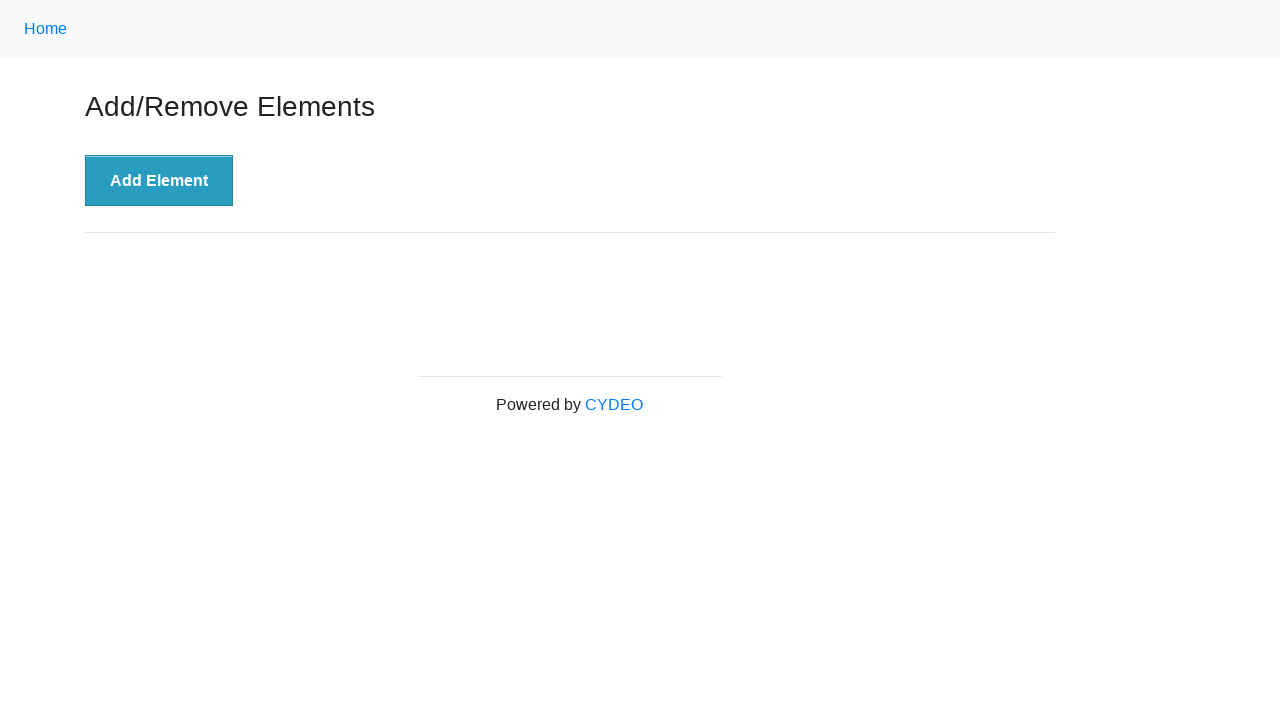

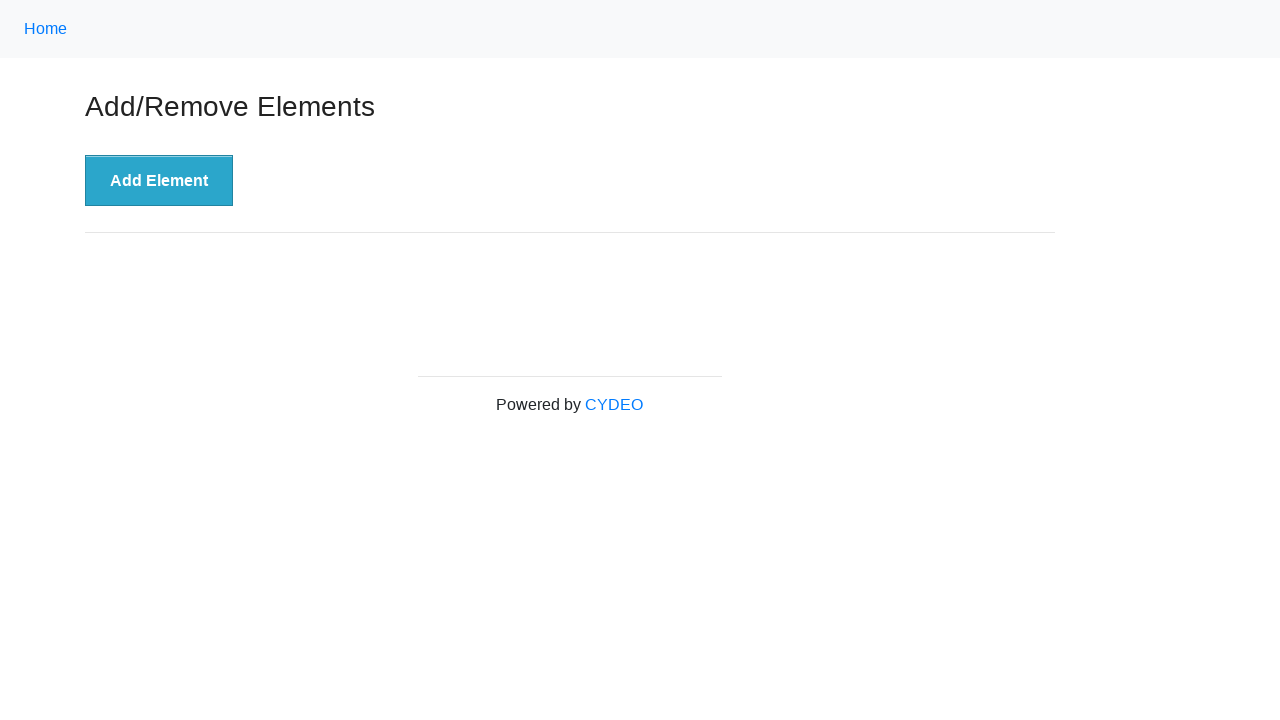